Tests Google Translate by entering Hebrew text into the source text area and validating the input

Starting URL: https://translate.google.com

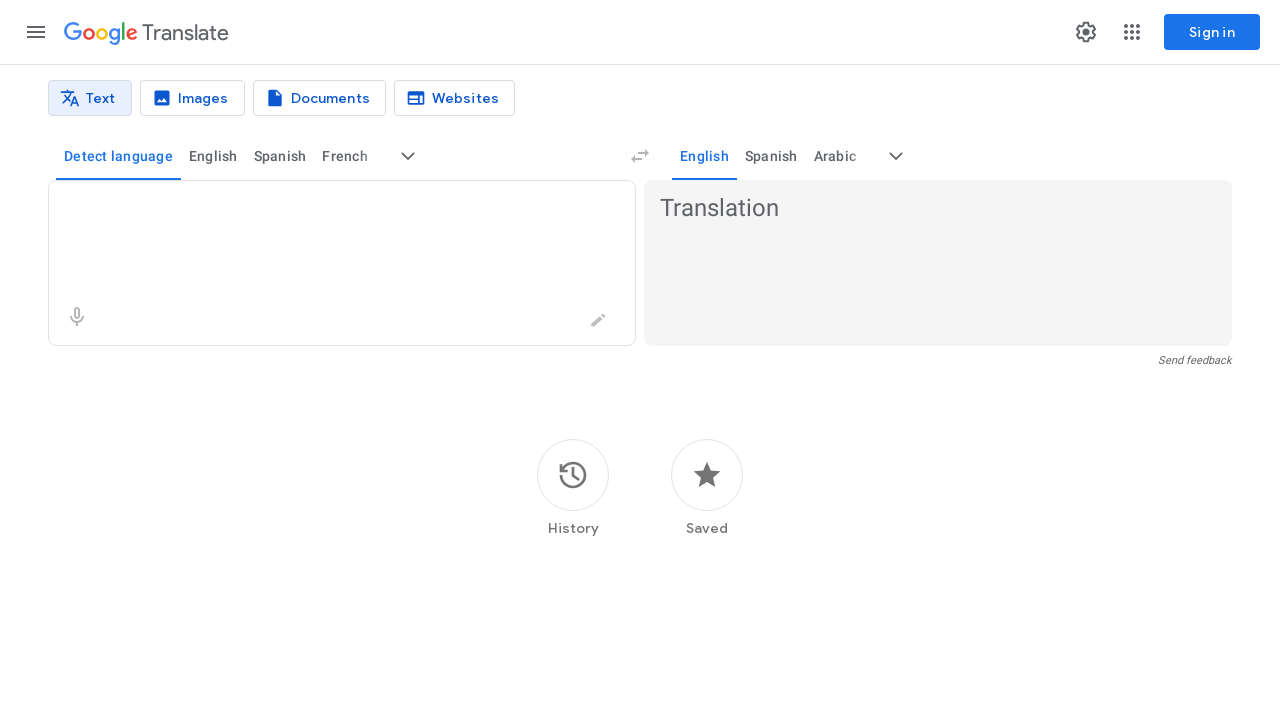

Waited for source text area to become visible
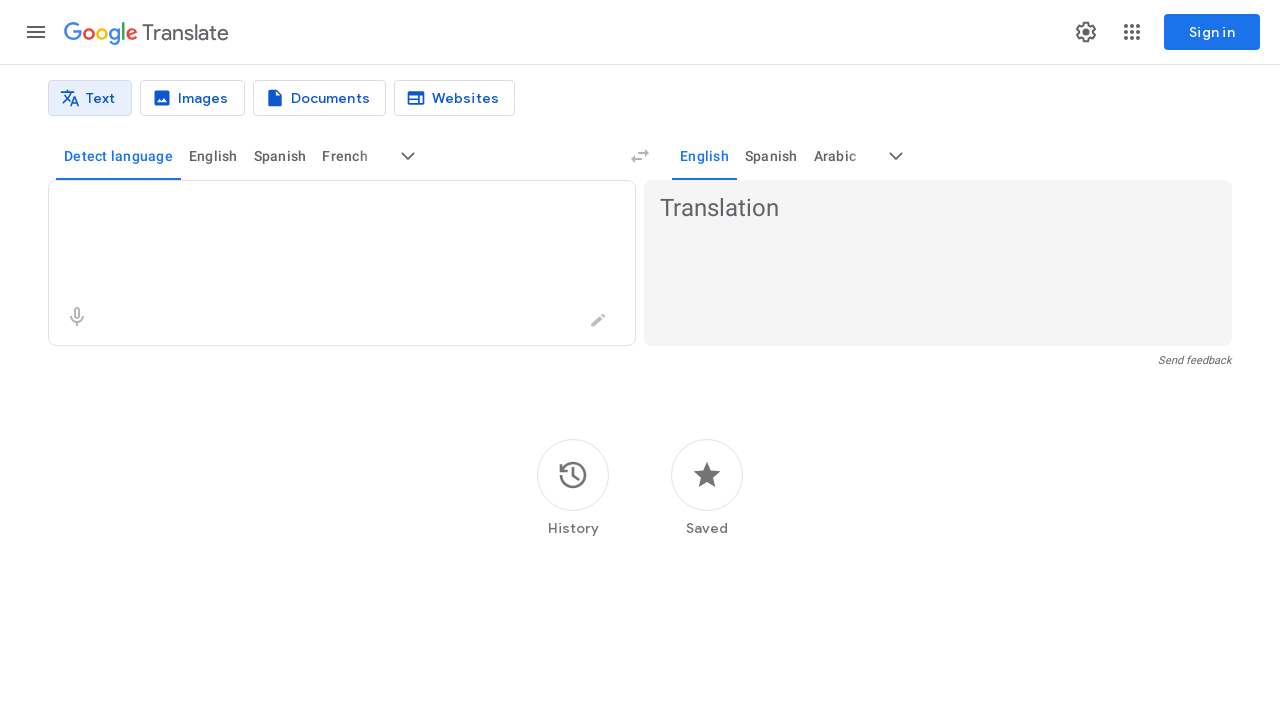

Filled source text area with Hebrew text 'שלום, איך אתה?' on textarea[aria-label="Source text"]
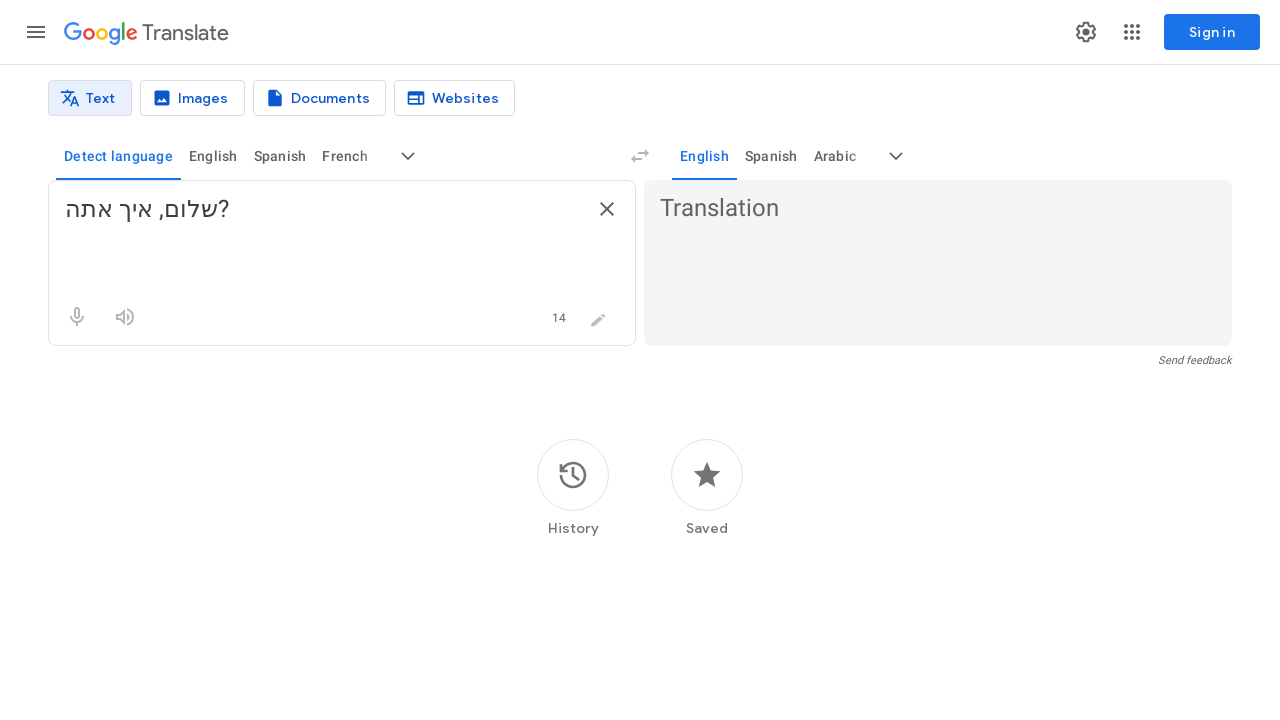

Retrieved entered text from source text area
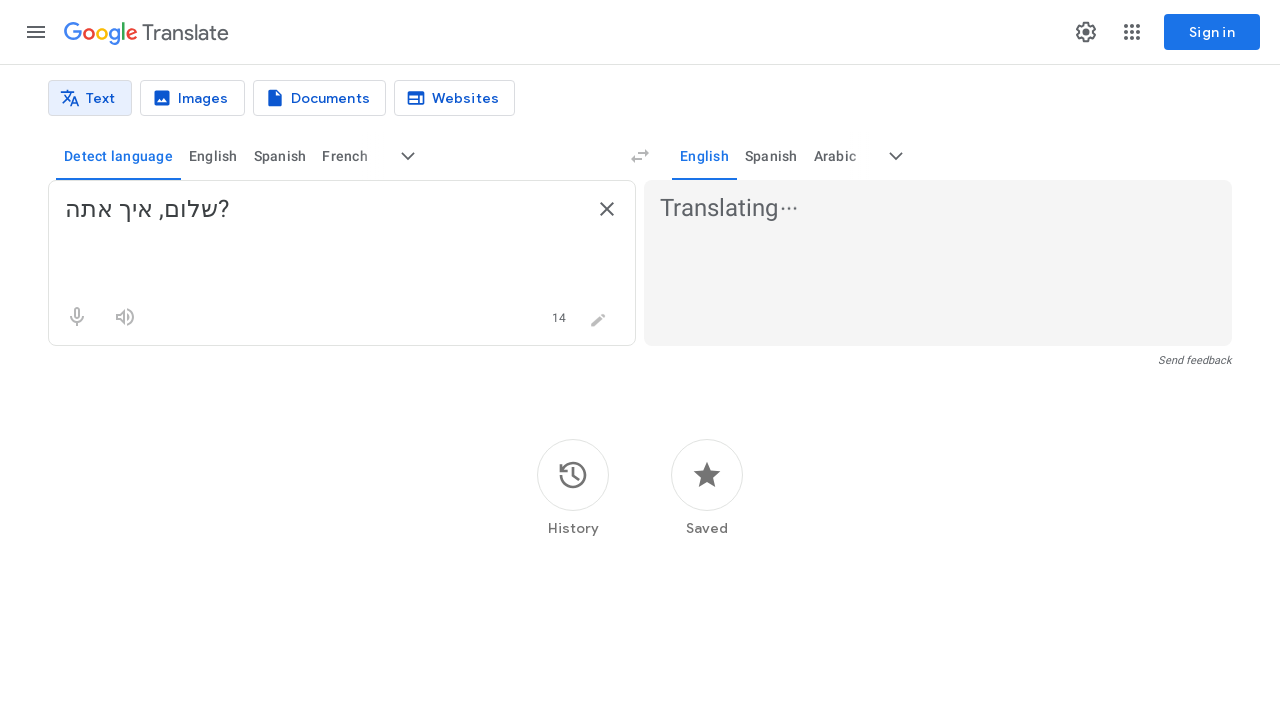

Validated that entered Hebrew text matches expected text
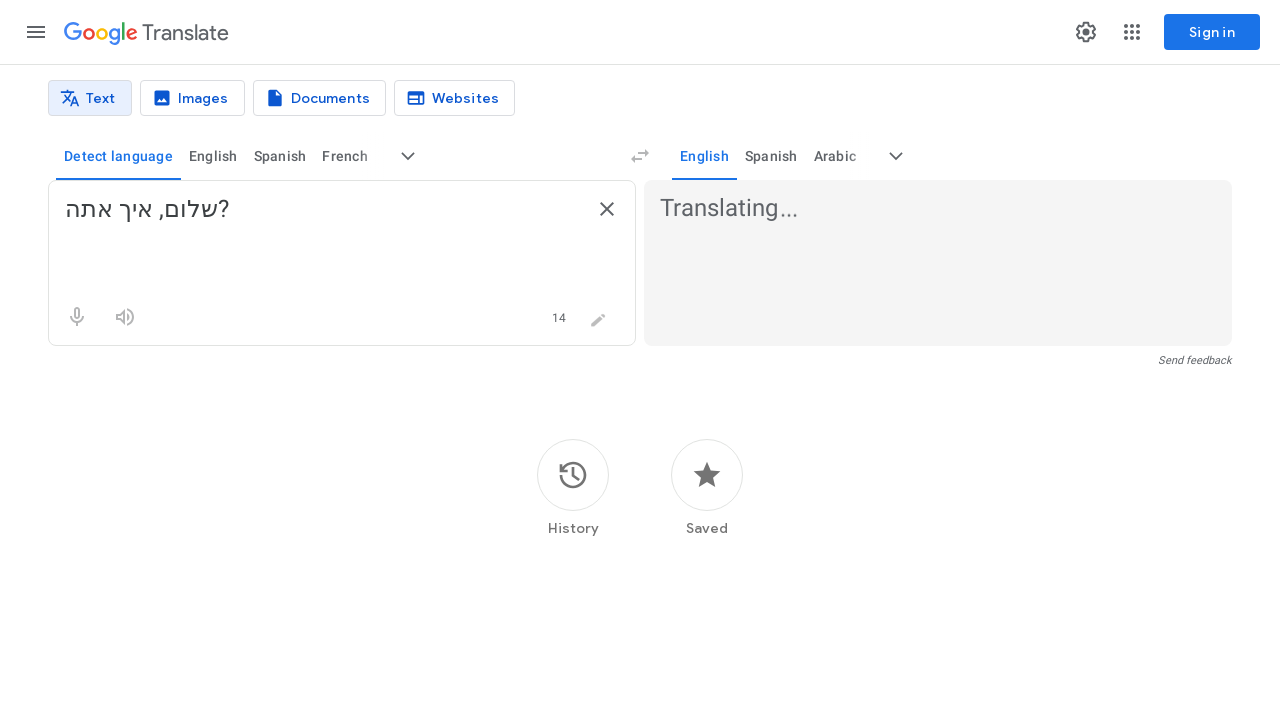

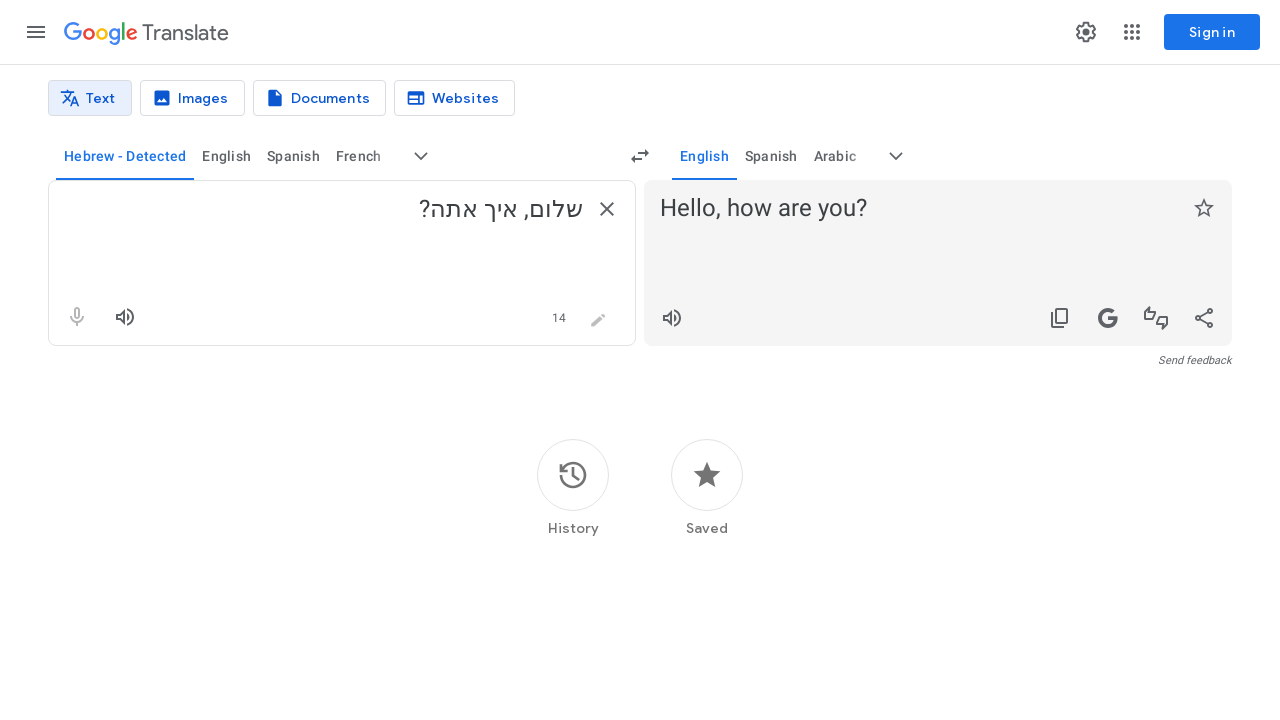